Tests a checkbox form by navigating to the form page, filling in reservation name and comment fields, selecting accommodation type and meal options via checkboxes, then submitting the form.

Starting URL: https://rori4.github.io/selenium-practice/#/pages/practice/simple-registration

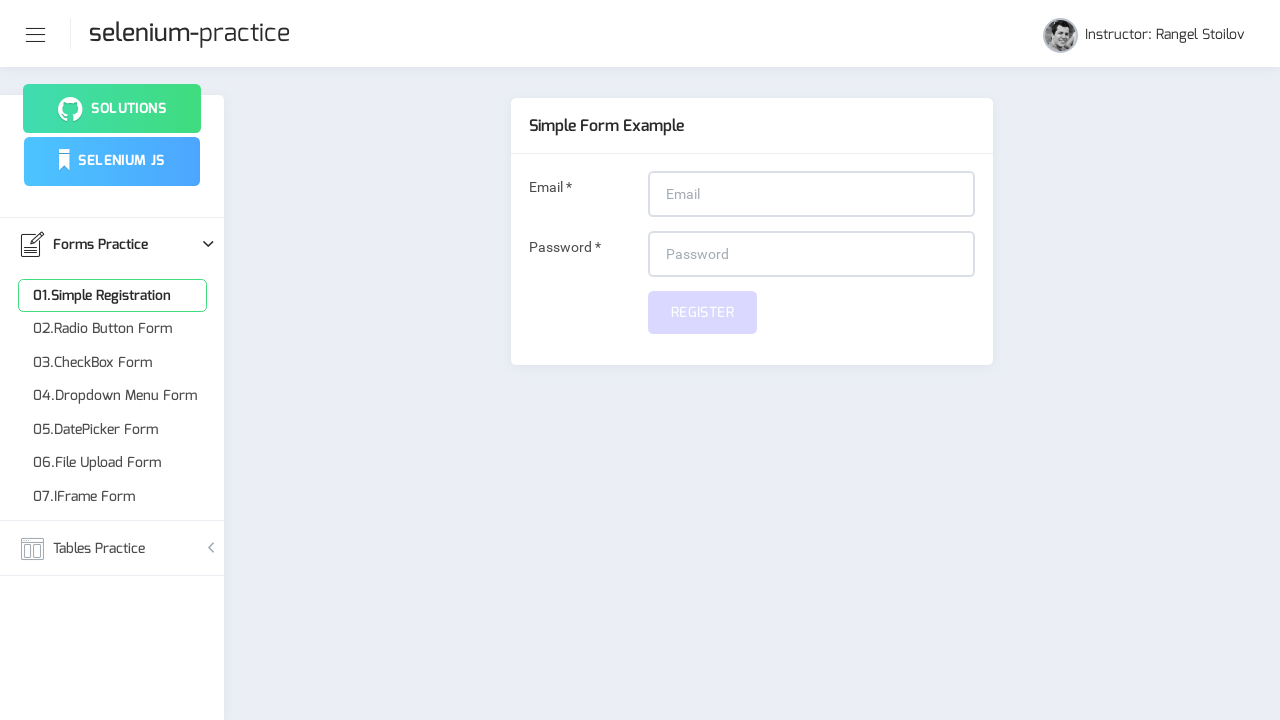

Clicked on CheckBox Form navigation link at (112, 363) on xpath=//a[@title='03.CheckBox Form']/span
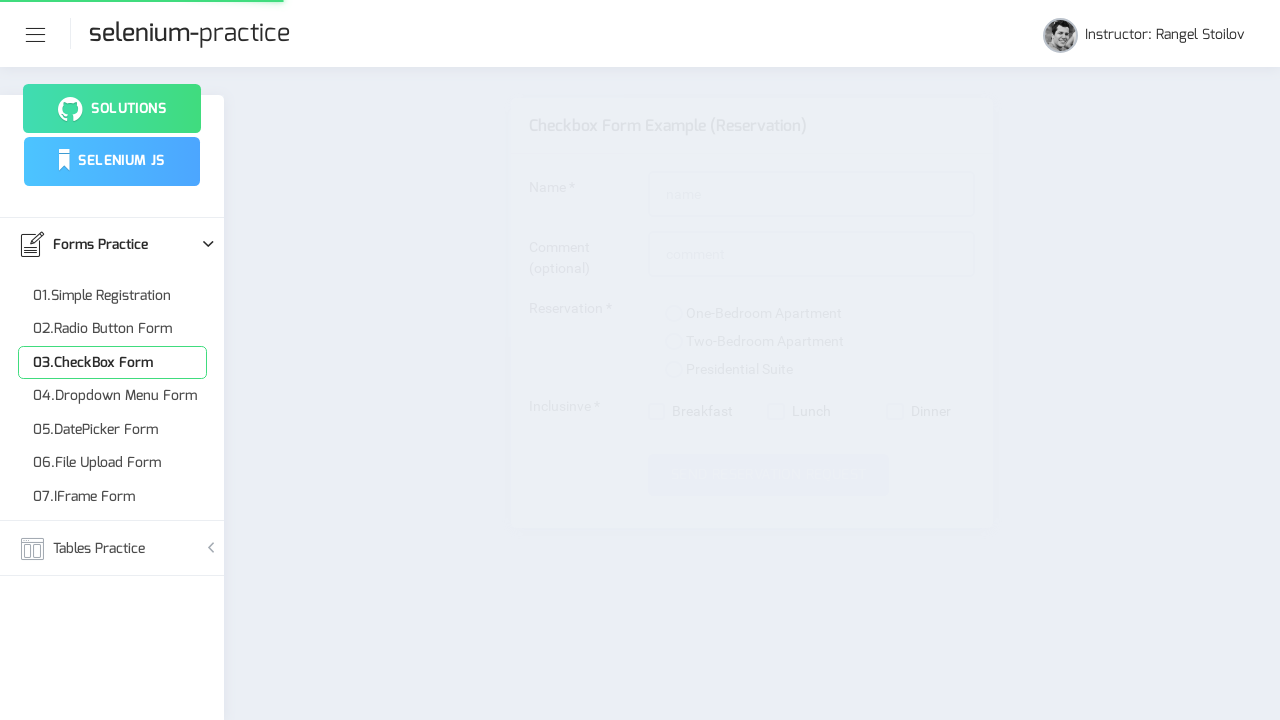

Filled reservation name field with 'My reservation' on input#name
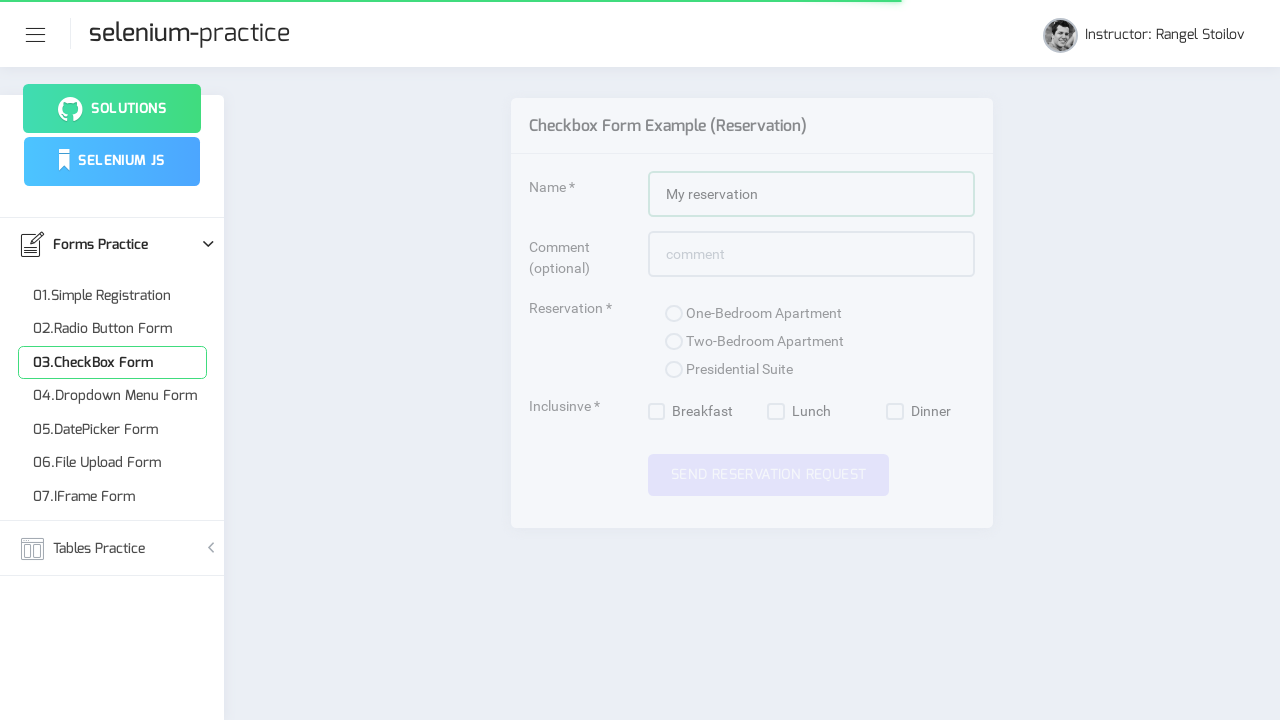

Filled comment field with 'optional' on input#comment
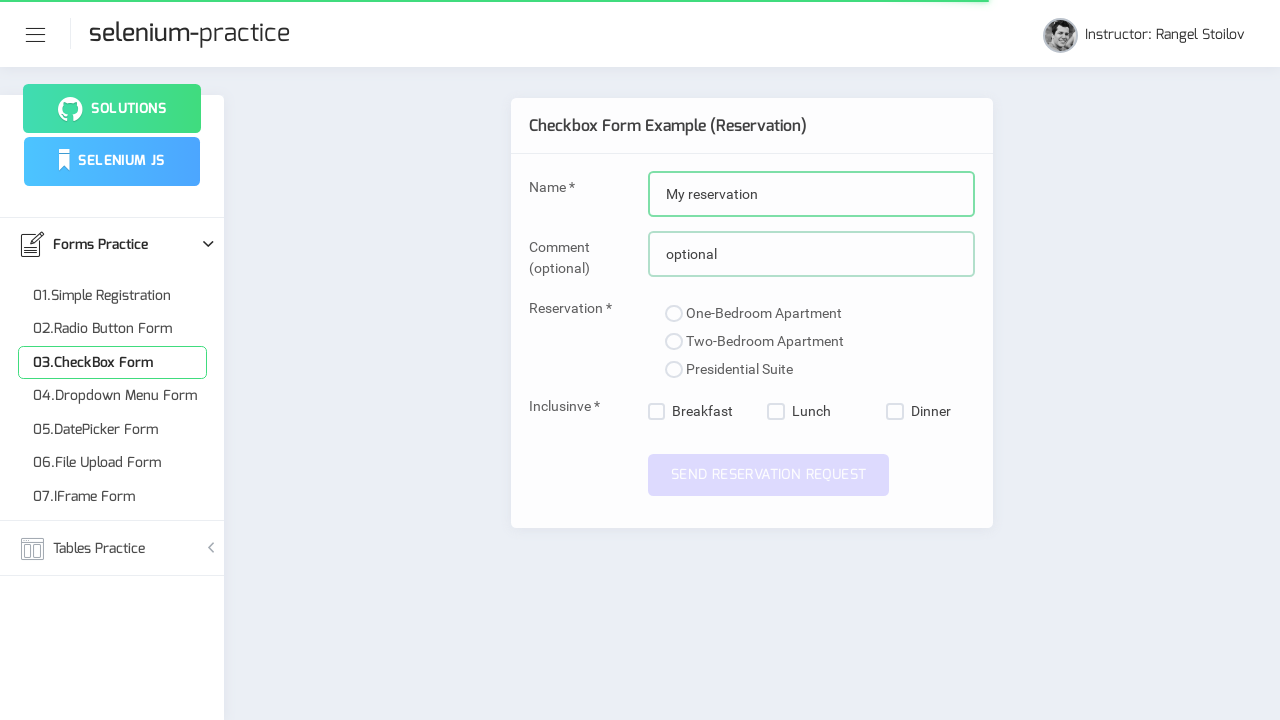

Selected two-bed apartment accommodation option at (674, 342) on xpath=//input[@value='two-bed-appartment']/following::span
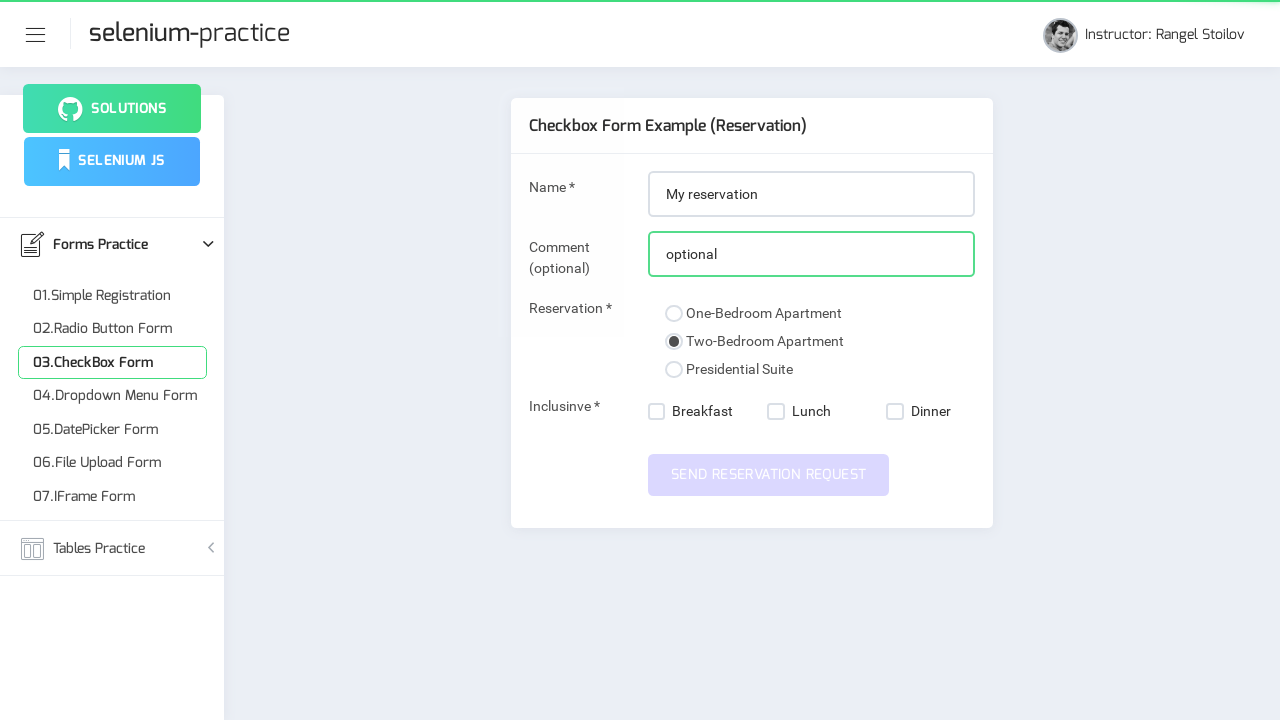

Selected dinner meal option at (895, 412) on xpath=//nb-checkbox[@value='dinner']/label/span
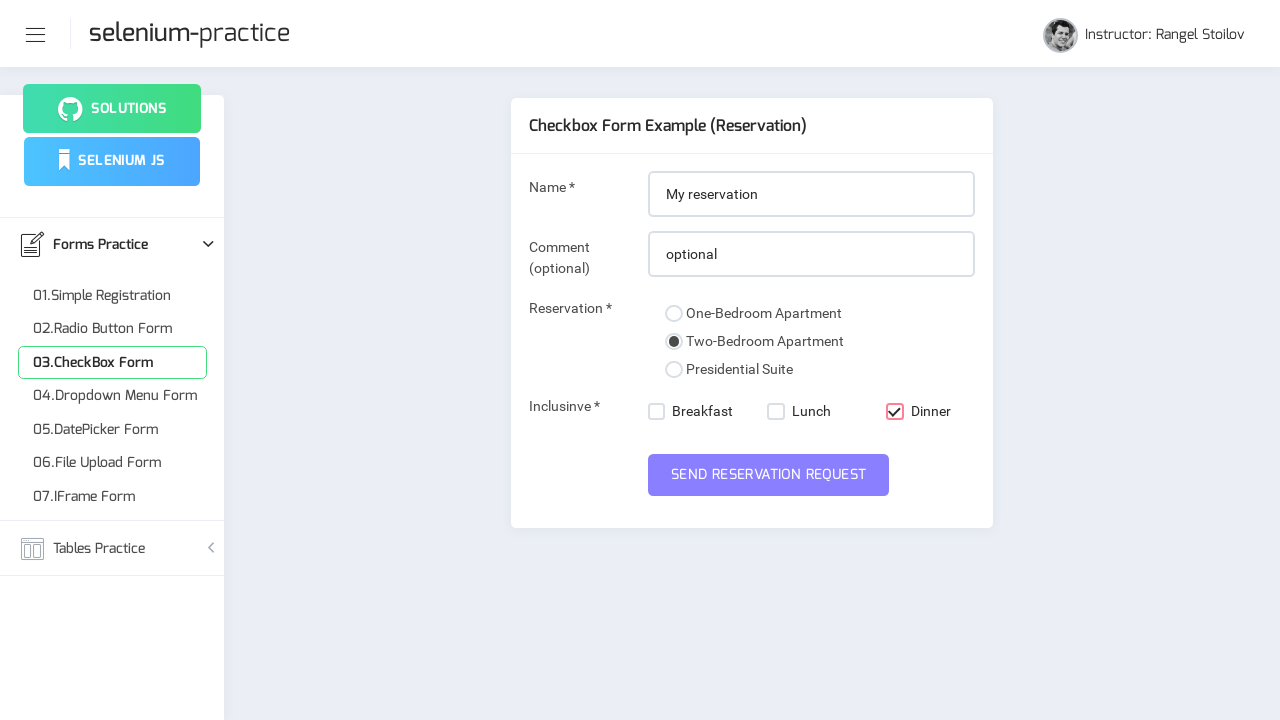

Submitted the checkbox form at (769, 475) on button#submit
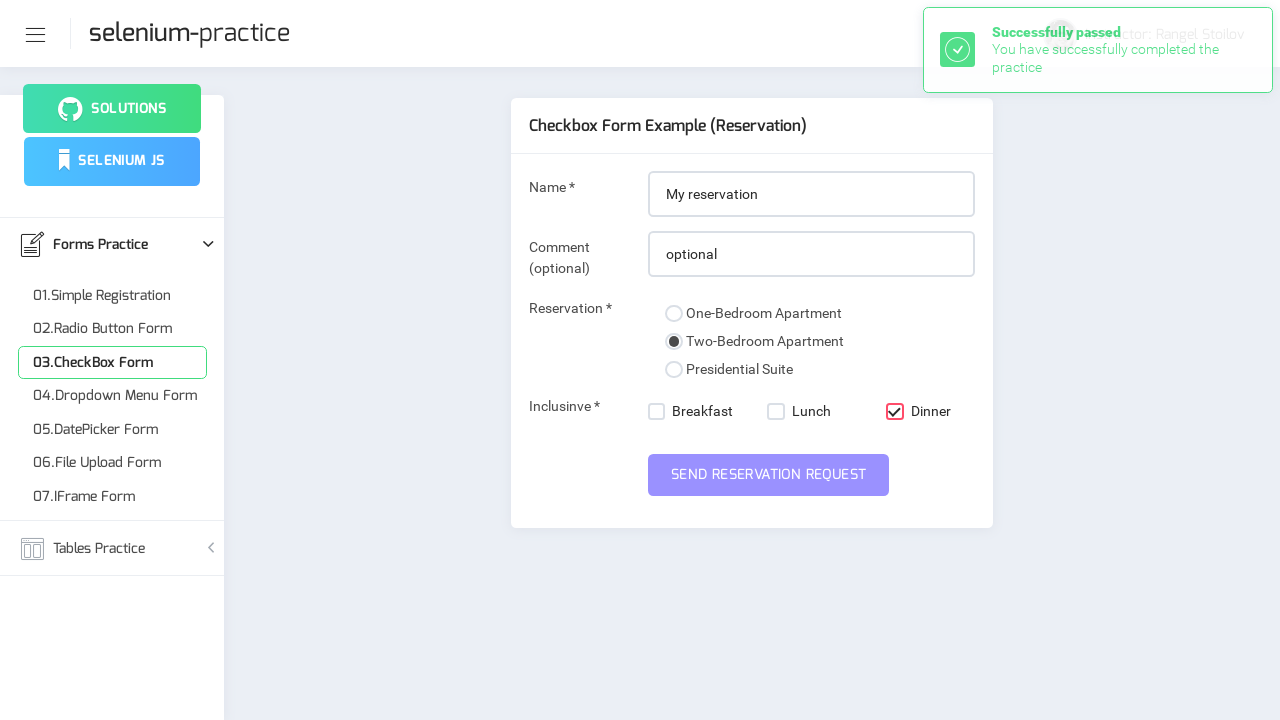

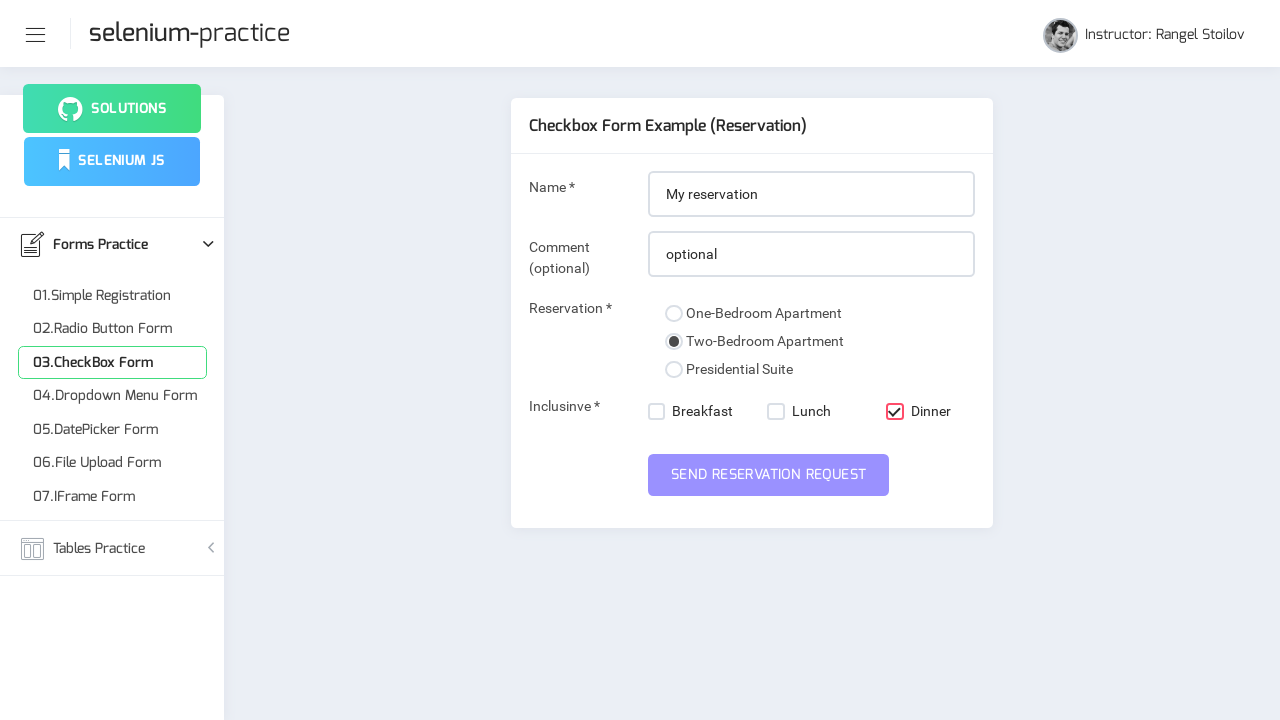